Tests various dropdown interactions on a travel booking form including static currency dropdown, passenger selection, dynamic location dropdowns, and auto-suggestive destination search

Starting URL: https://rahulshettyacademy.com/dropdownsPractise/

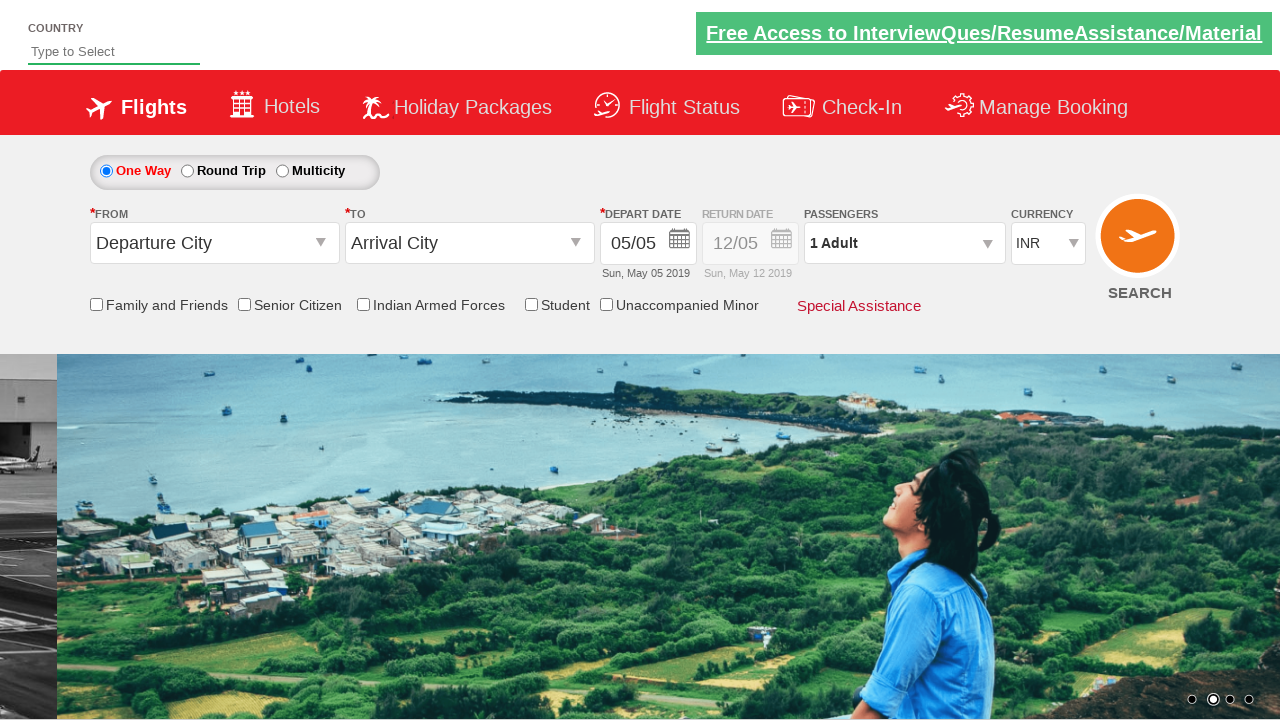

Selected USD currency by index on #ctl00_mainContent_DropDownListCurrency
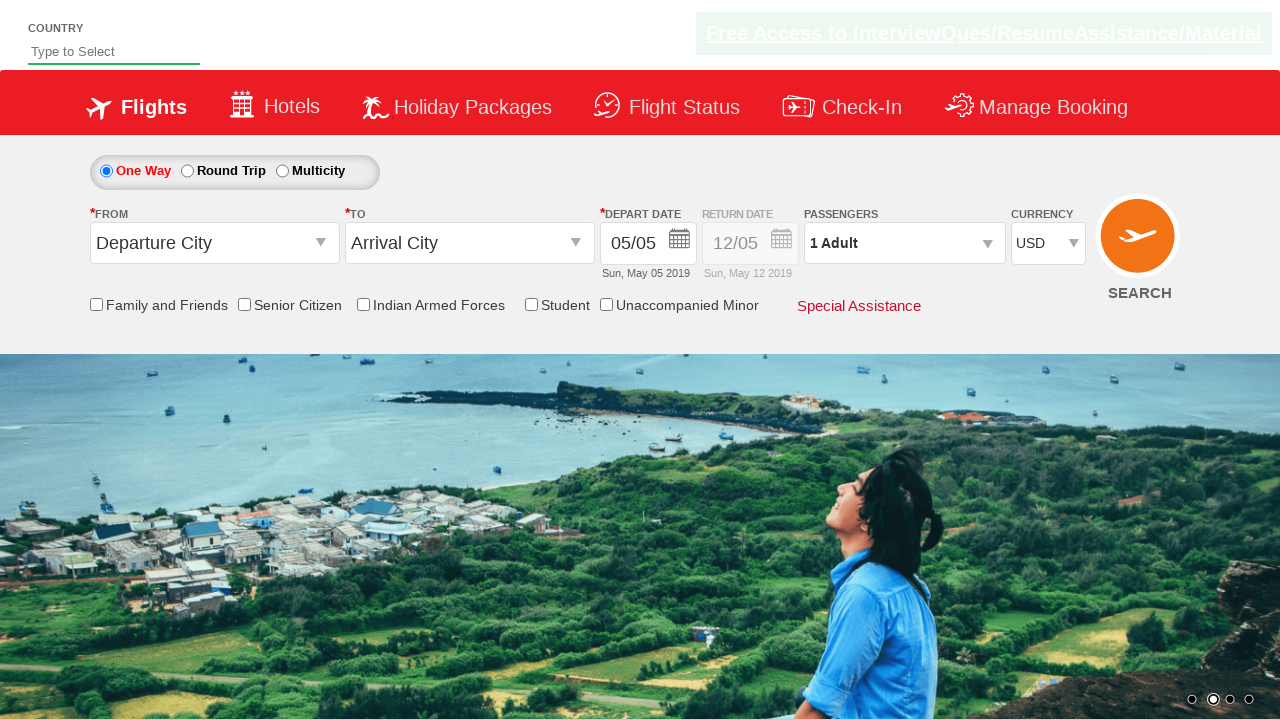

Selected AED currency by visible text on #ctl00_mainContent_DropDownListCurrency
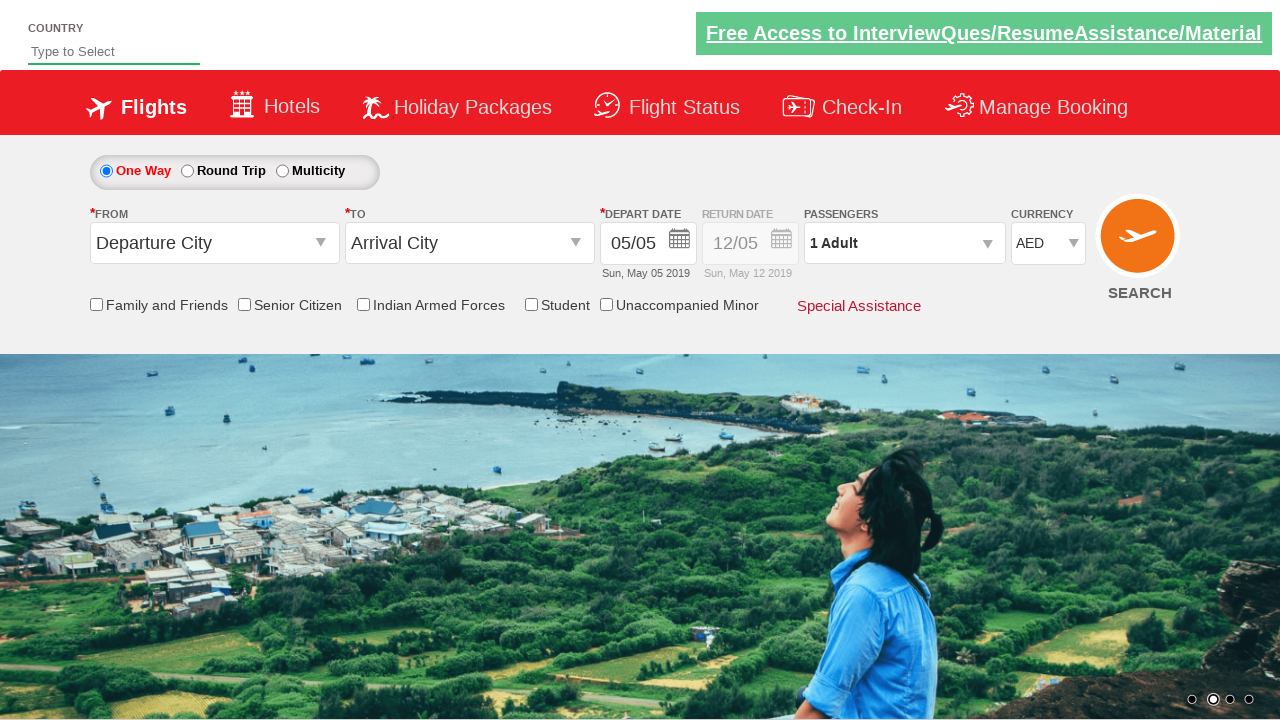

Selected INR currency by value on #ctl00_mainContent_DropDownListCurrency
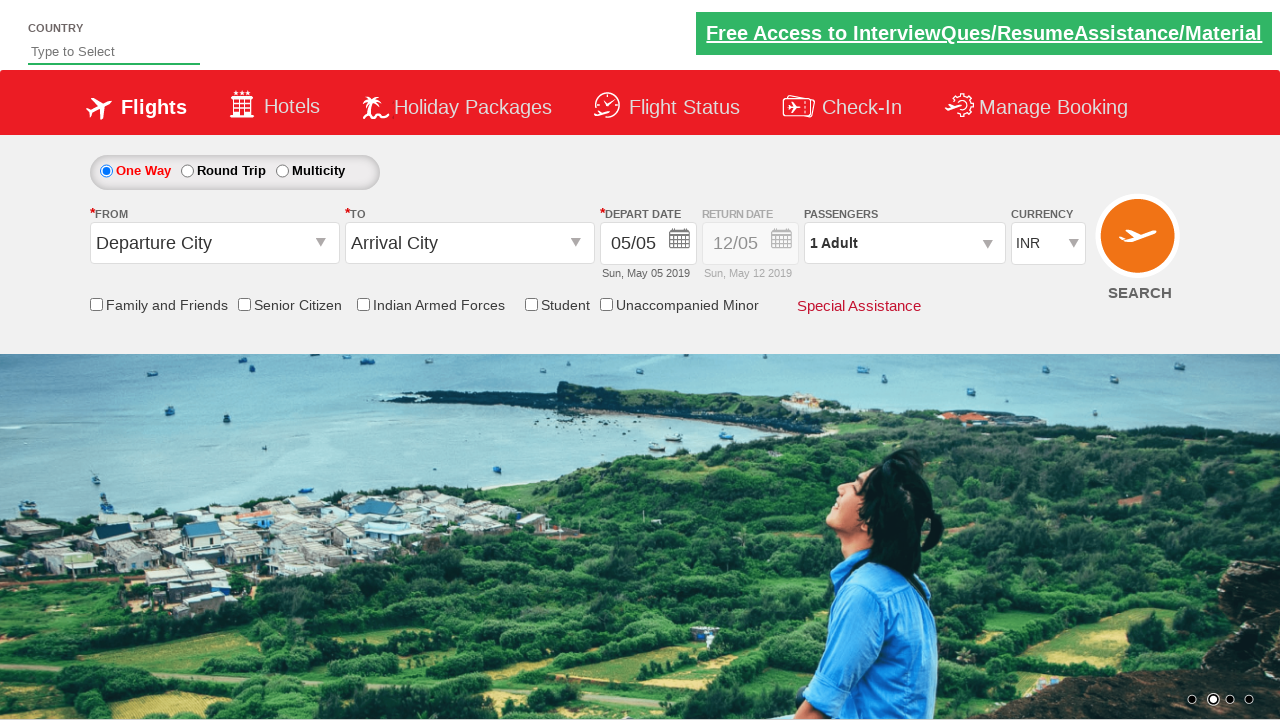

Opened passenger selection dropdown at (904, 243) on #divpaxinfo
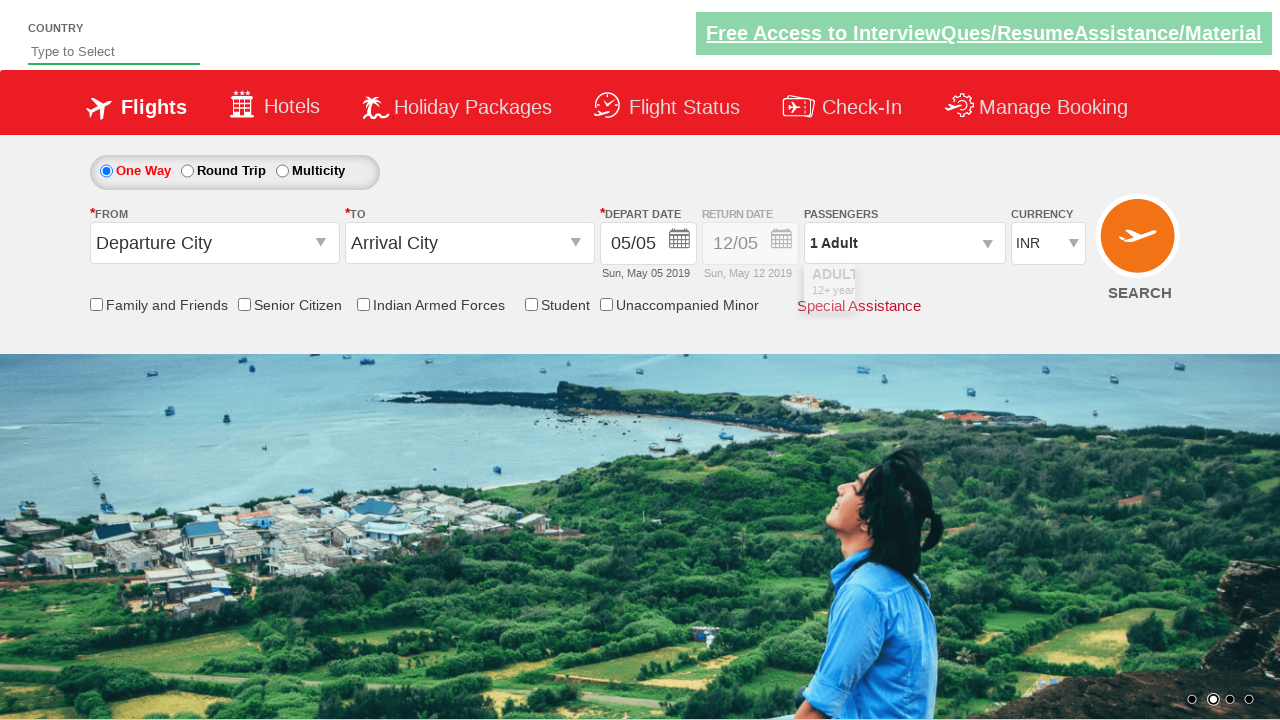

Incremented adult passenger count (click 1 of 4) at (982, 288) on #hrefIncAdt
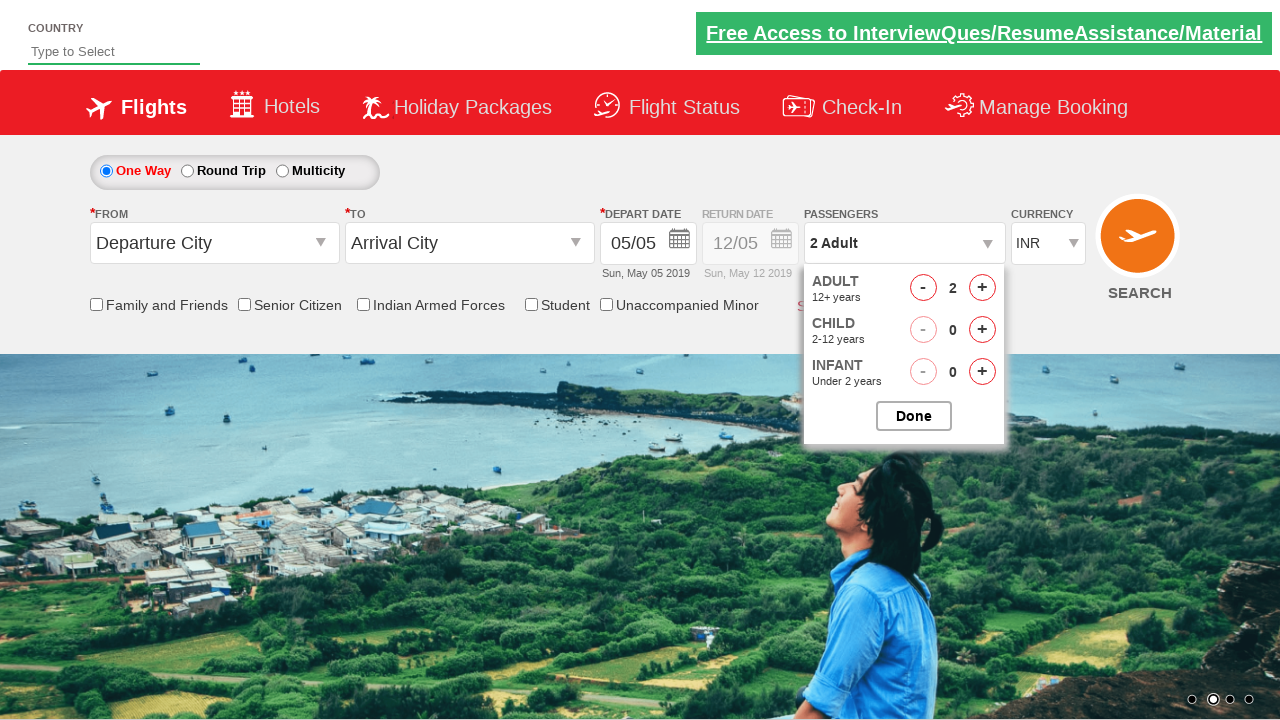

Incremented adult passenger count (click 2 of 4) at (982, 288) on #hrefIncAdt
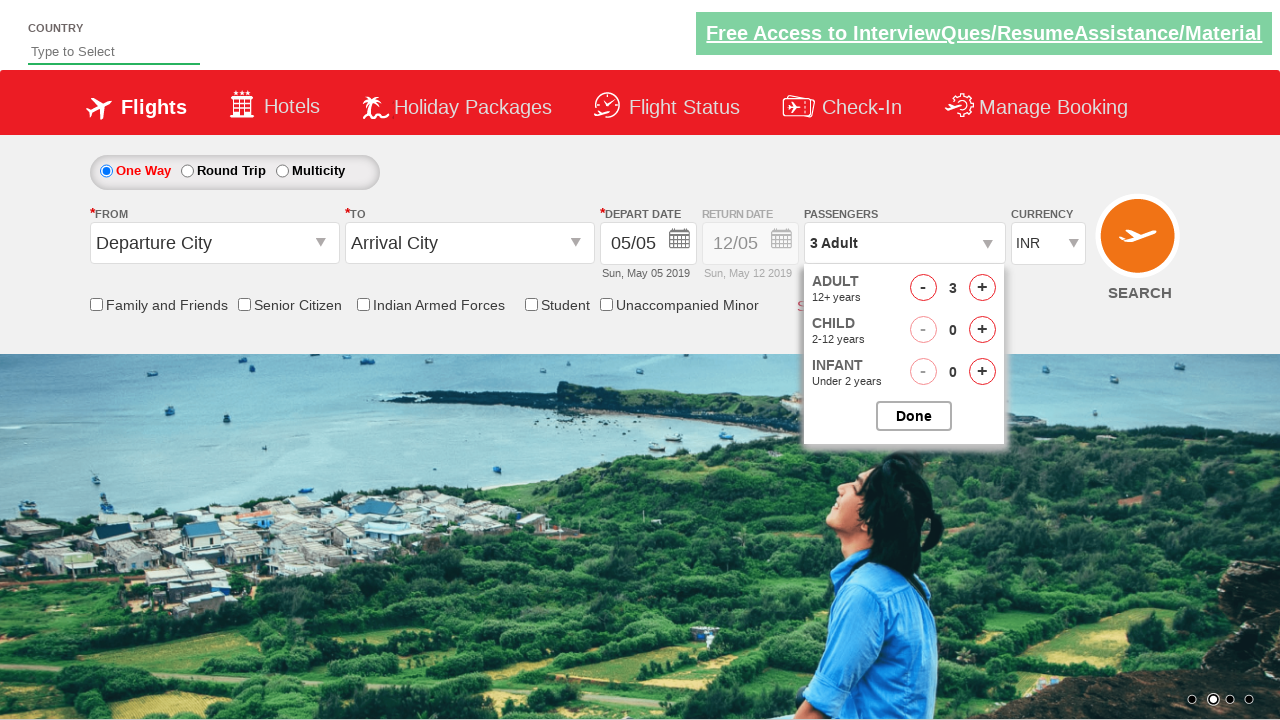

Incremented adult passenger count (click 3 of 4) at (982, 288) on #hrefIncAdt
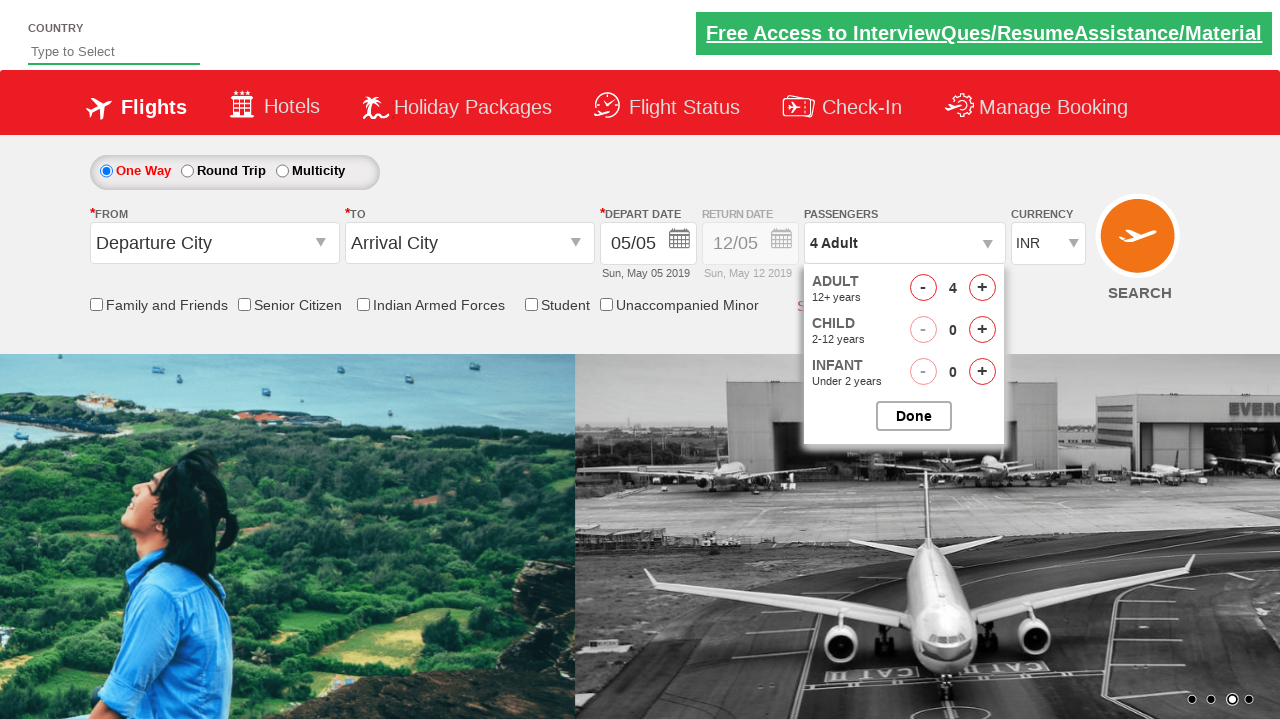

Incremented adult passenger count (click 4 of 4) at (982, 288) on #hrefIncAdt
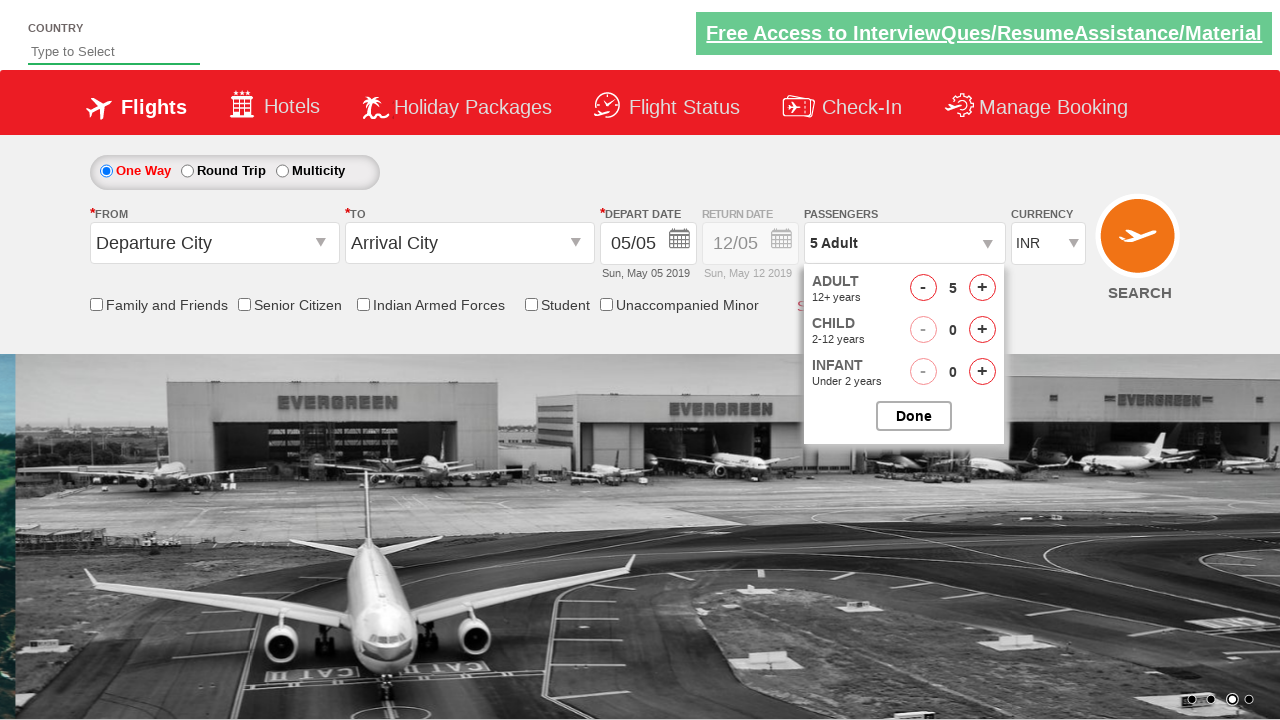

Closed passenger selection dropdown at (914, 416) on #btnclosepaxoption
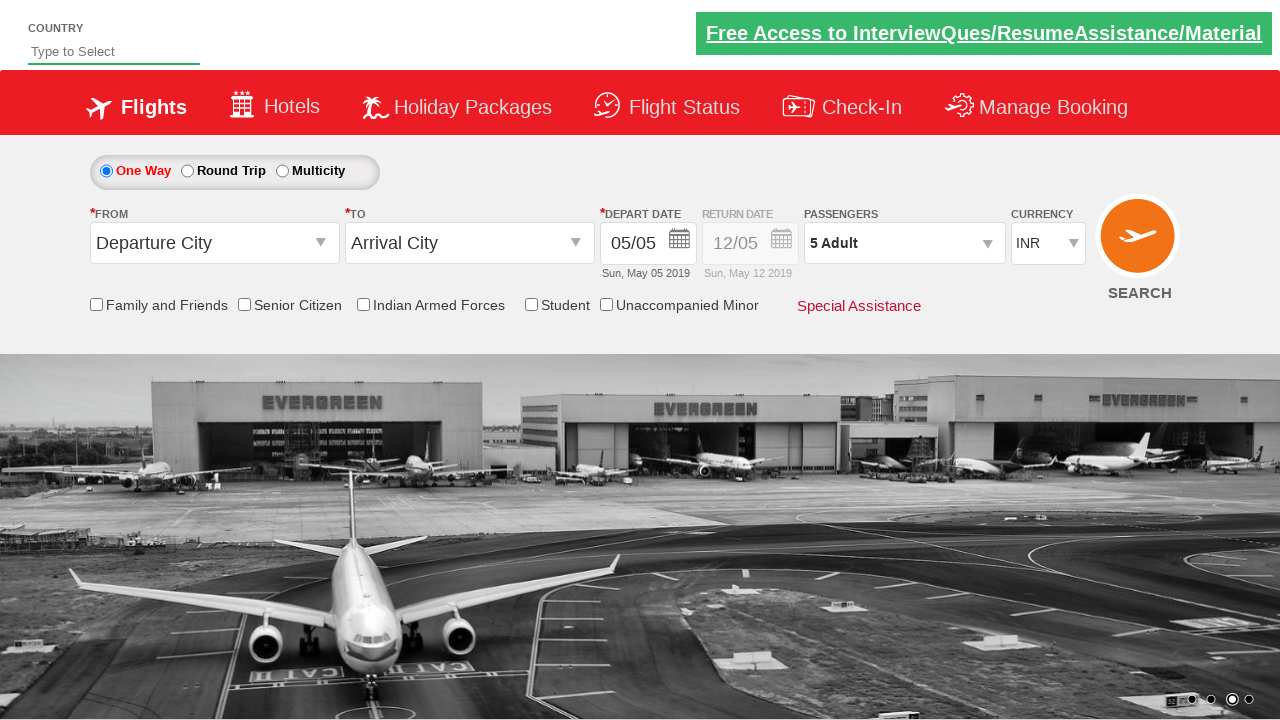

Clicked origin location dropdown at (214, 243) on #ctl00_mainContent_ddl_originStation1_CTXT
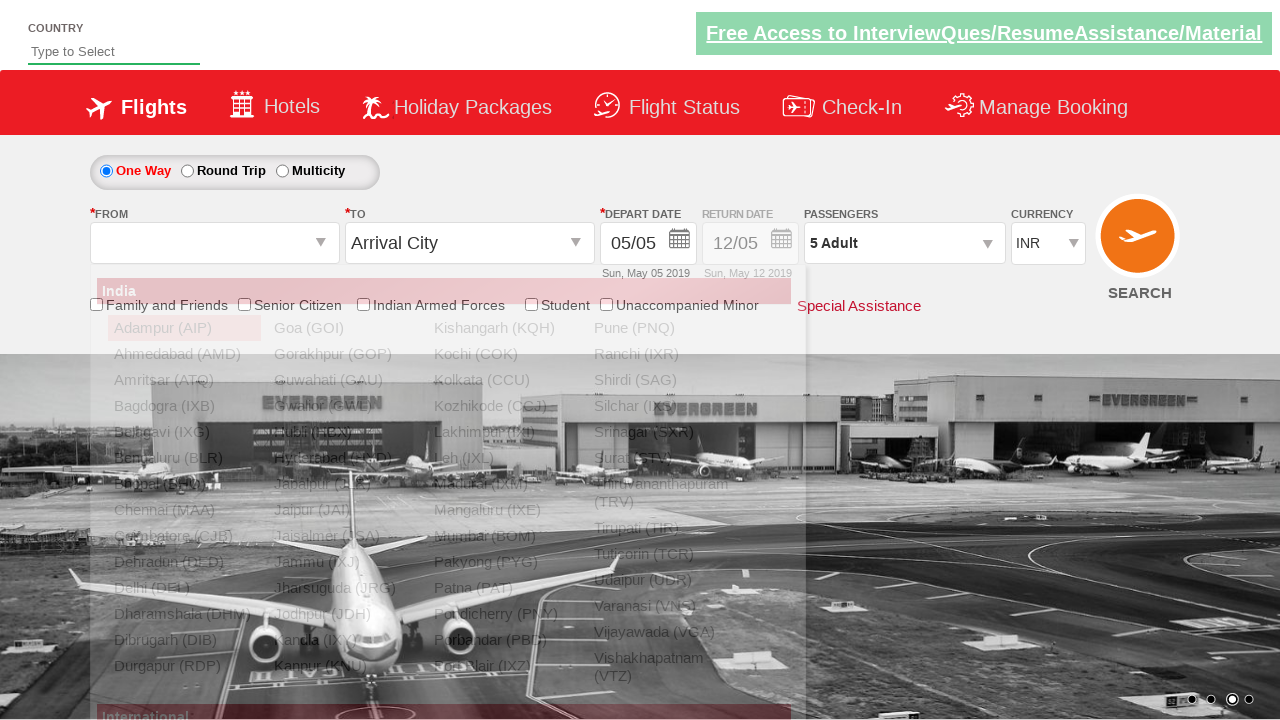

Selected Bengaluru (BLR) as origin at (184, 458) on a[value='BLR']
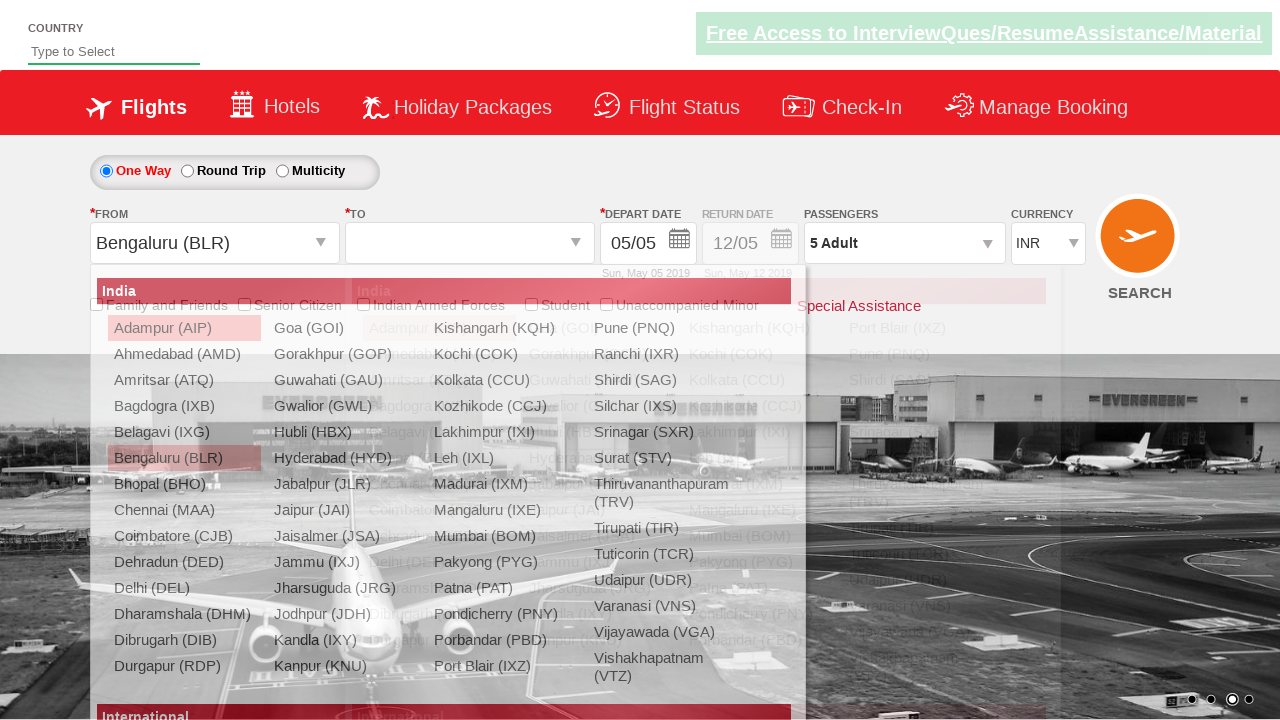

Selected Chennai (MAA) as destination at (439, 484) on (//a[@value='MAA'])[2]
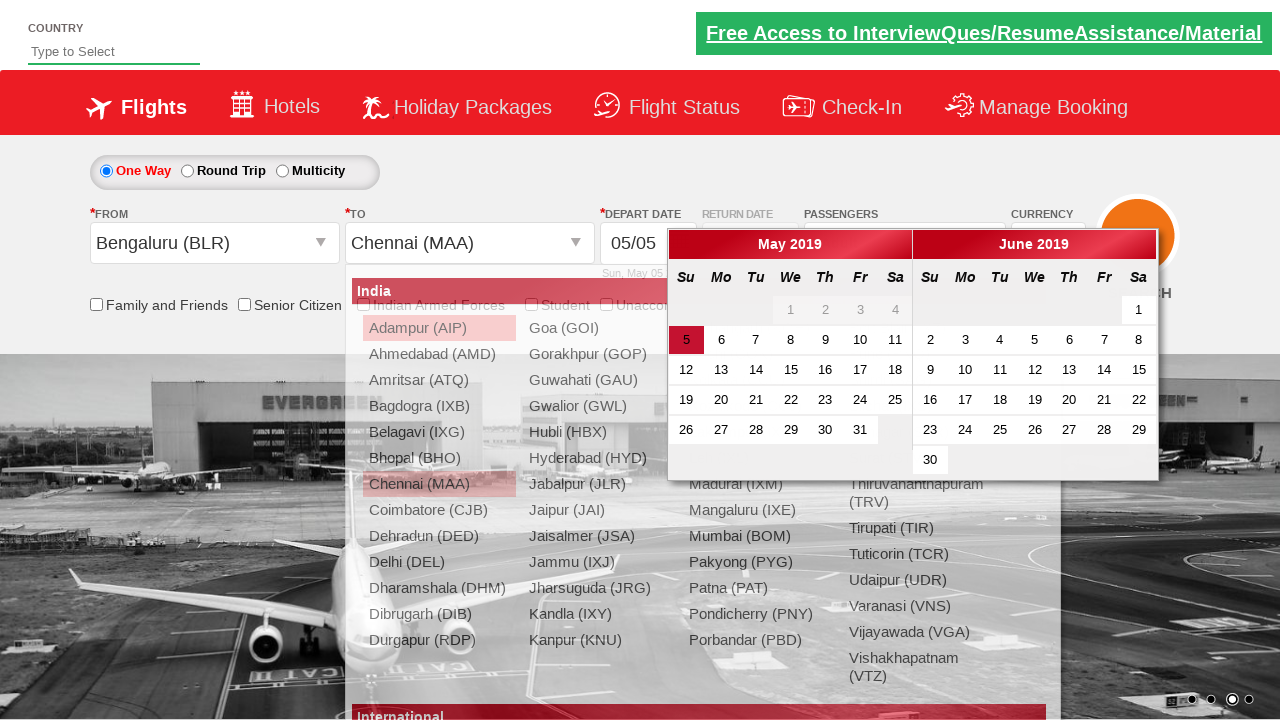

Filled autosuggest field with 'chi' on #autosuggest
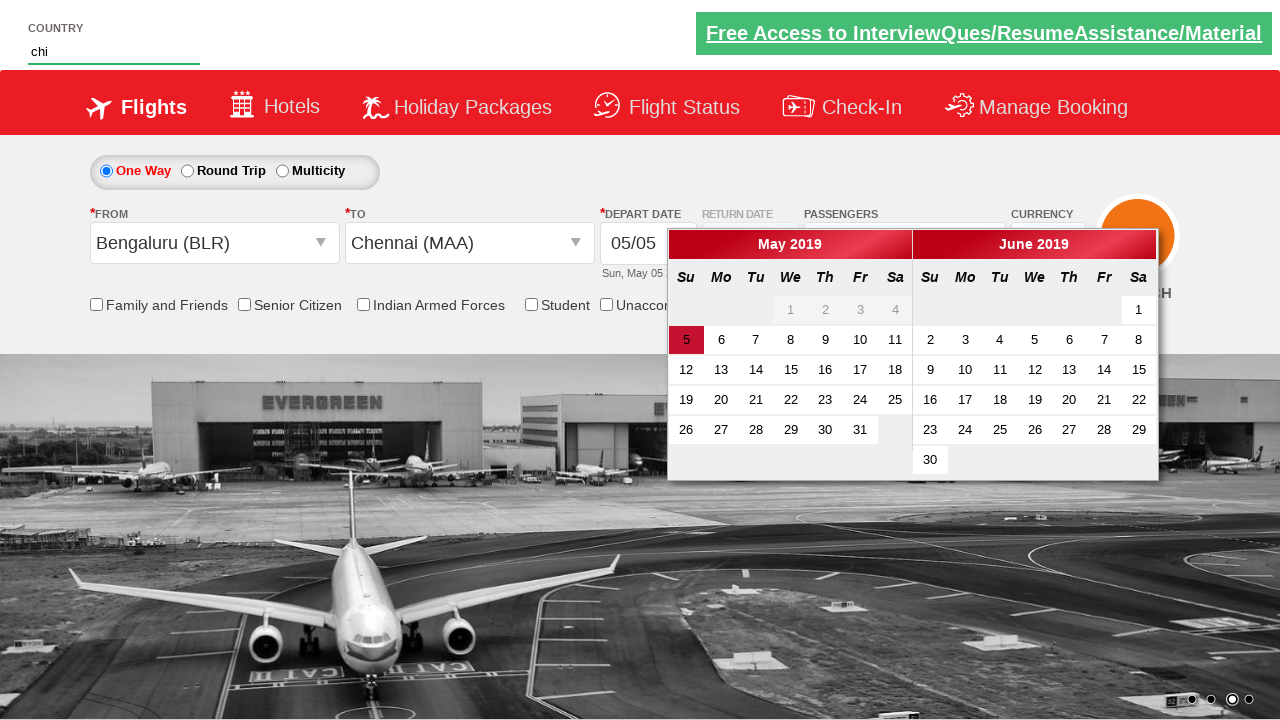

Waited for autosuggest dropdown suggestions to appear
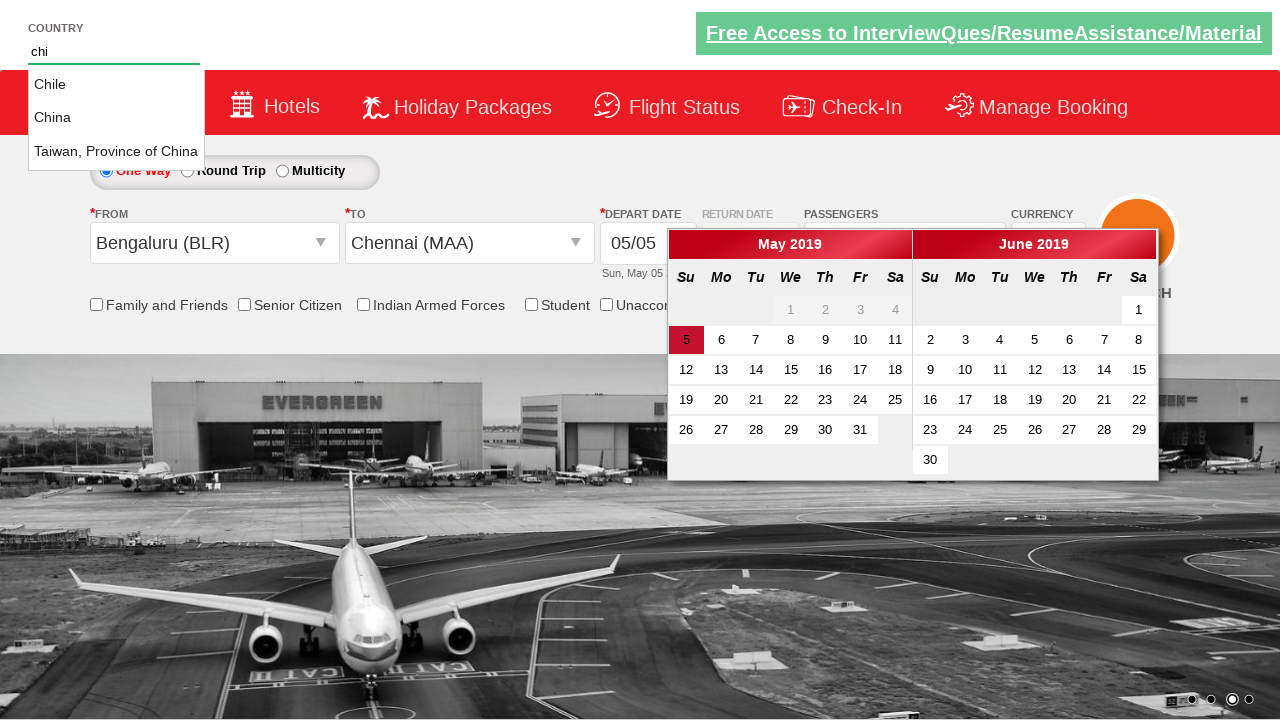

Selected 'Taiwan, Province of China' from autosuggest suggestions at (116, 152) on li.ui-menu-item a >> nth=2
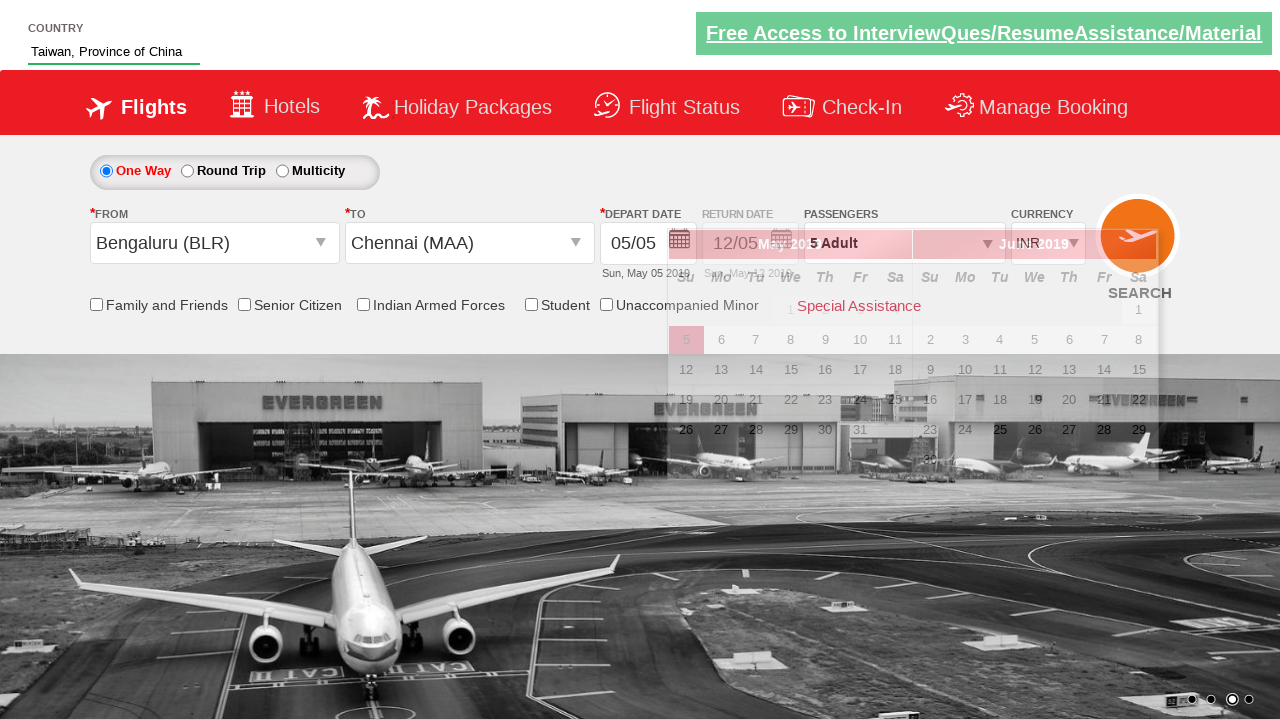

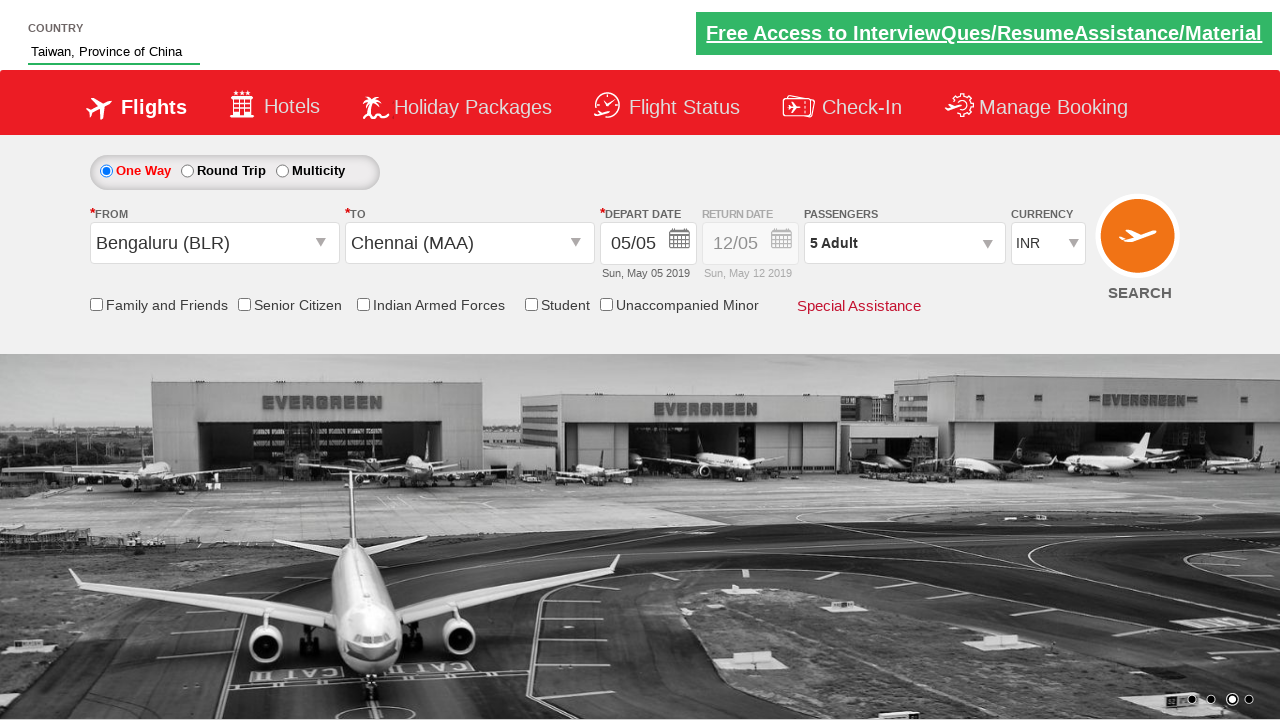